Tests an AJAX-powered dropdown list by selecting an option and waiting for the dynamic response to load

Starting URL: https://www.plus2net.com/php_tutorial/ajax_drop_down_list-demo.php

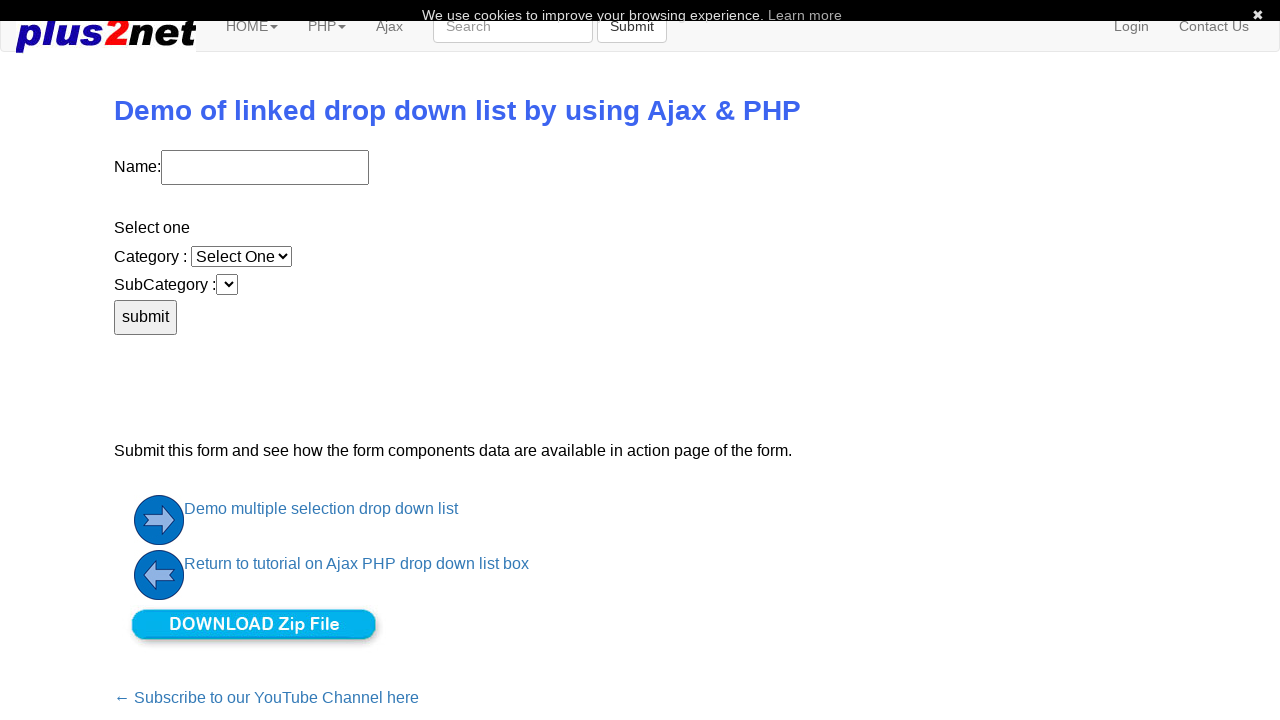

Waited for dropdown select element to be available
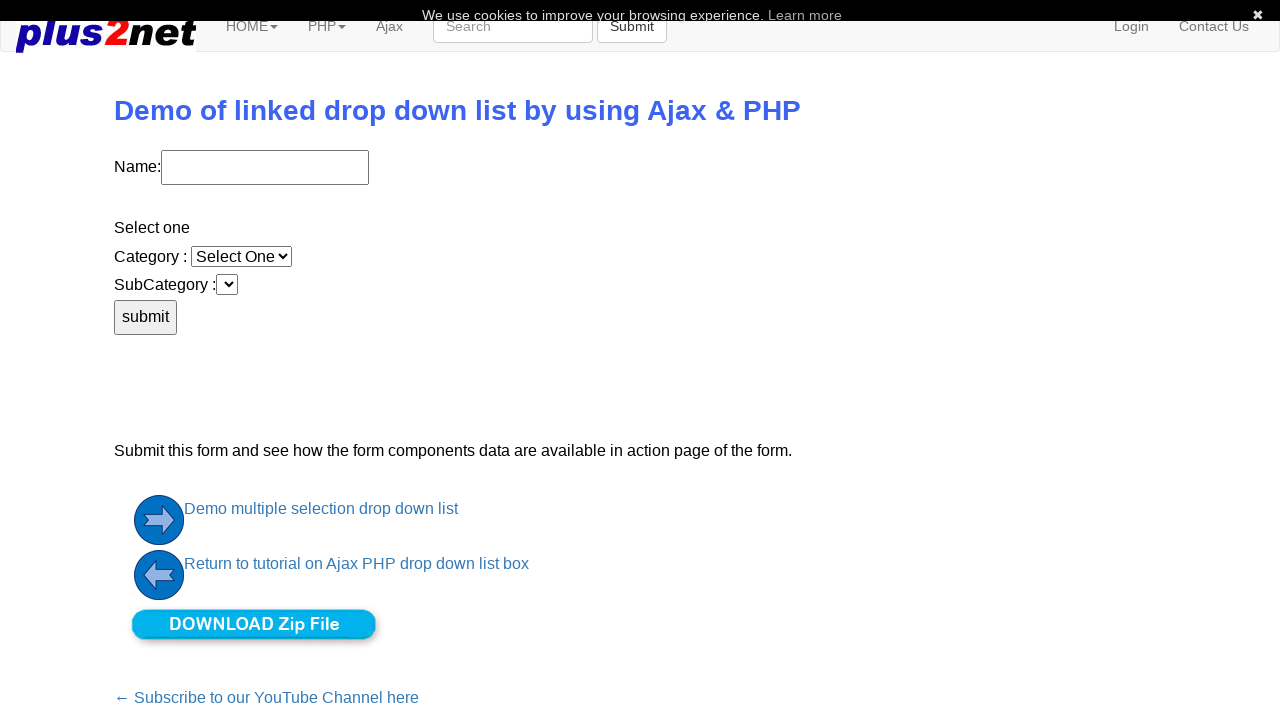

Selected option '2' from the dropdown list
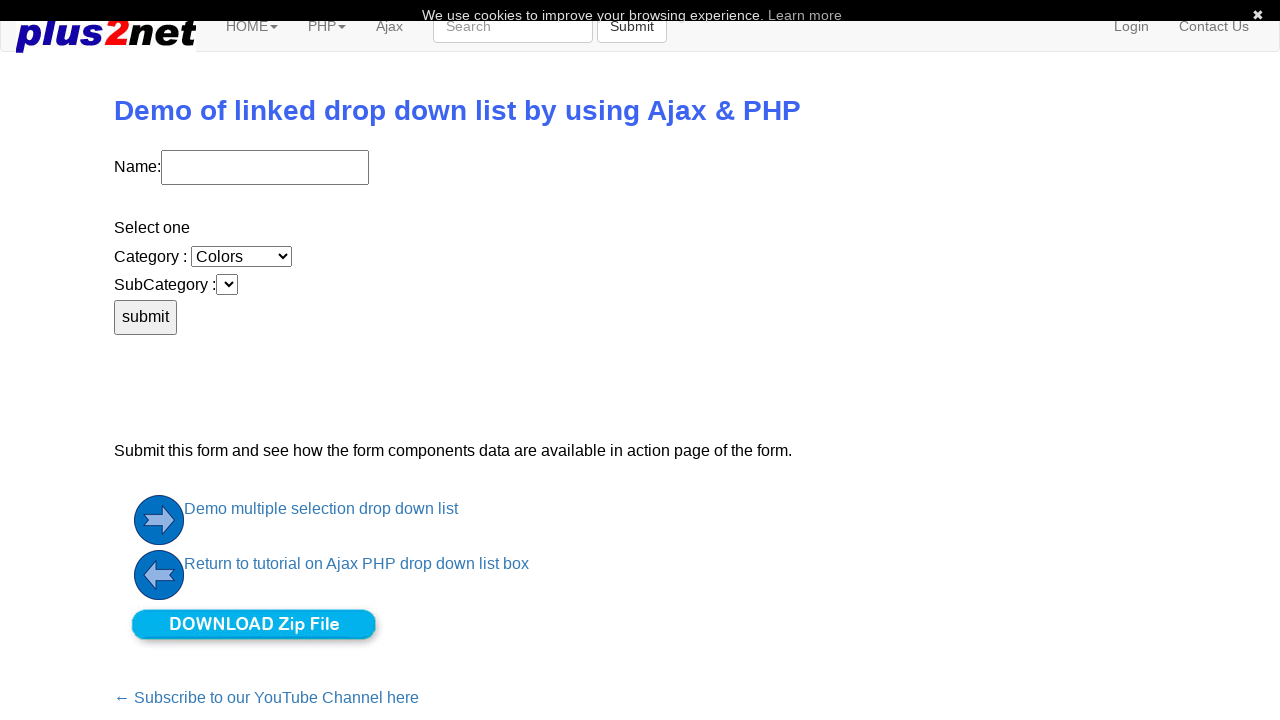

Waited 3 seconds for AJAX response to load dynamically
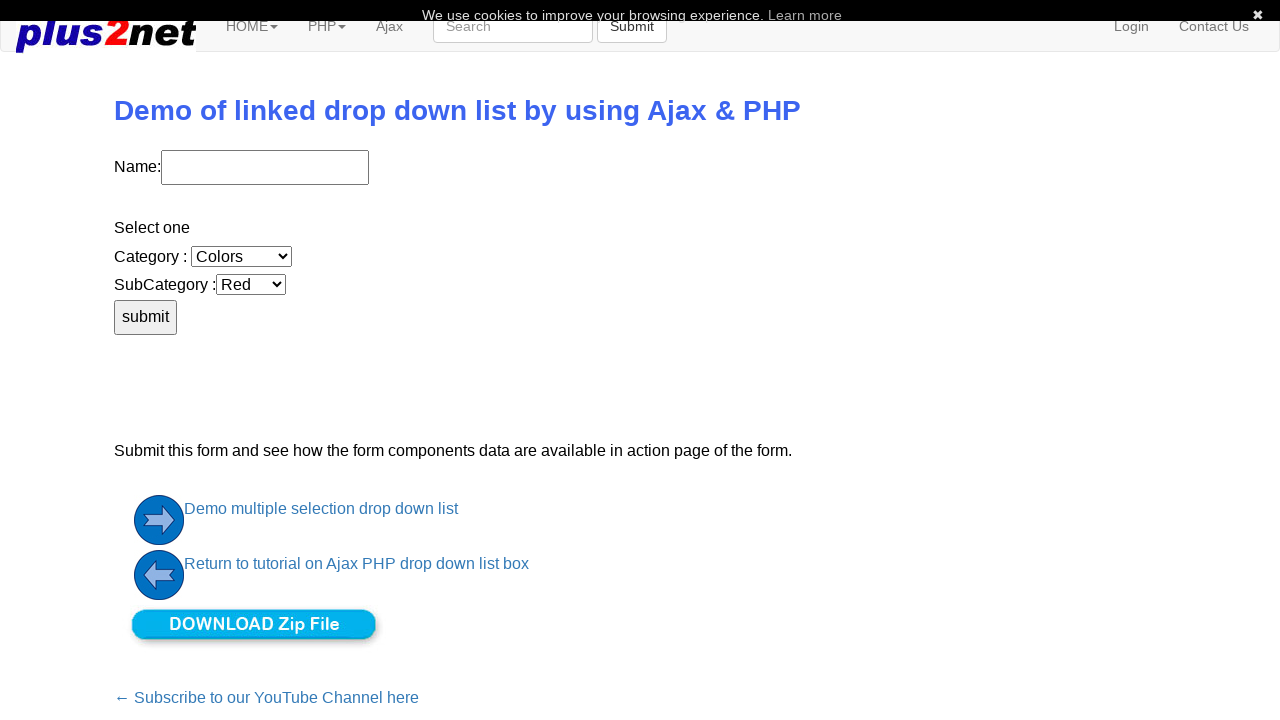

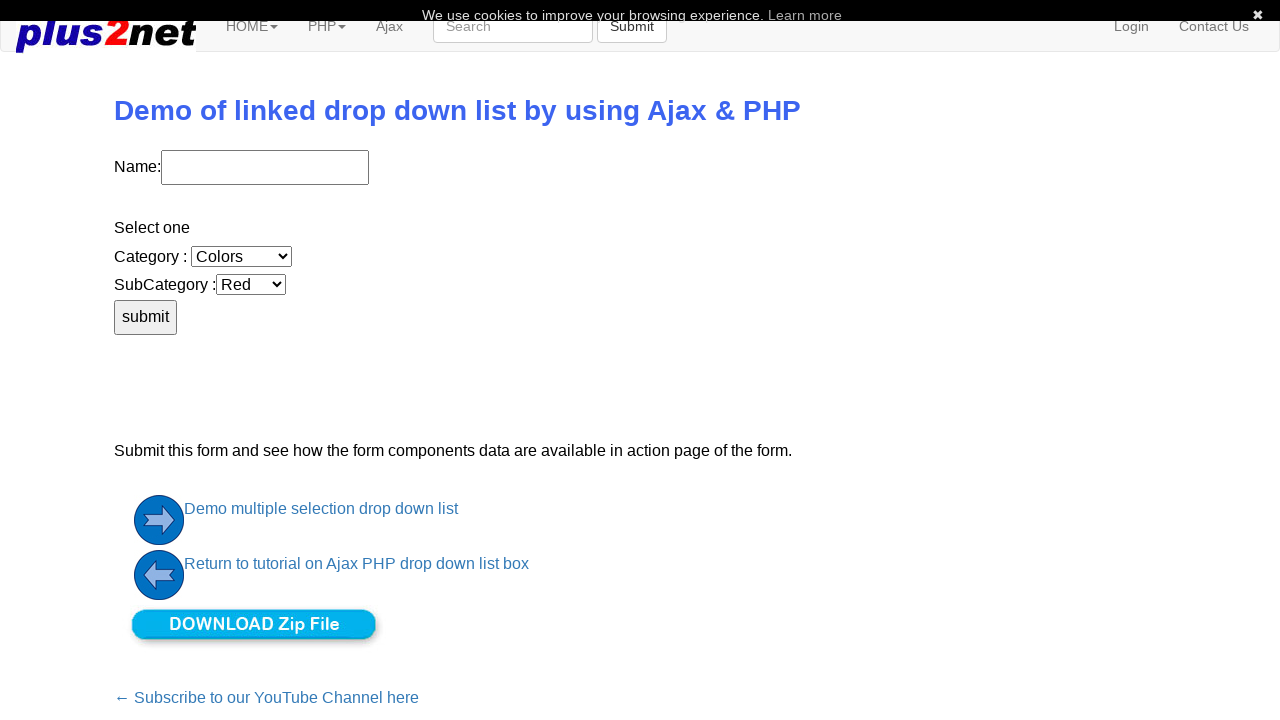